Tests form filling across multiple iframes by switching between frames, filling input fields, selecting options, and clicking buttons

Starting URL: https://seleniumui.moderntester.pl/iframes.php

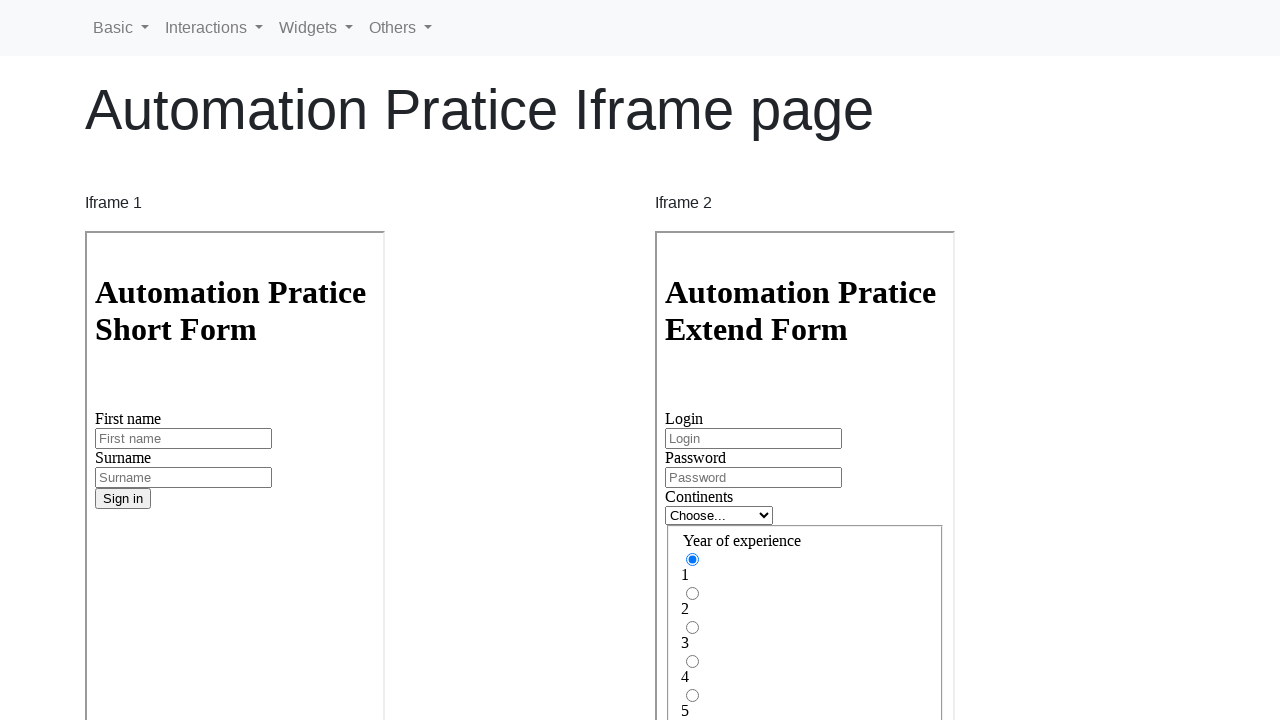

Located iframe1 element
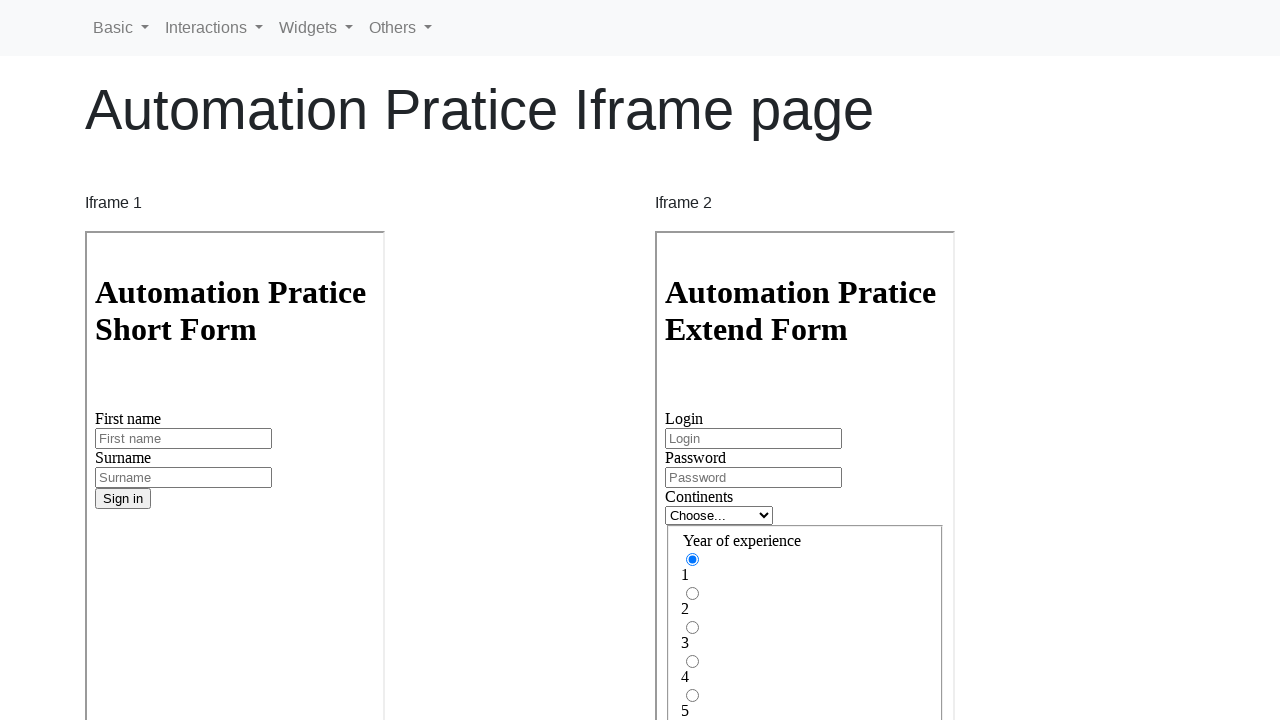

Filled first name 'Anna' in iframe1 on iframe[name='iframe1'] >> internal:control=enter-frame >> #inputFirstName3
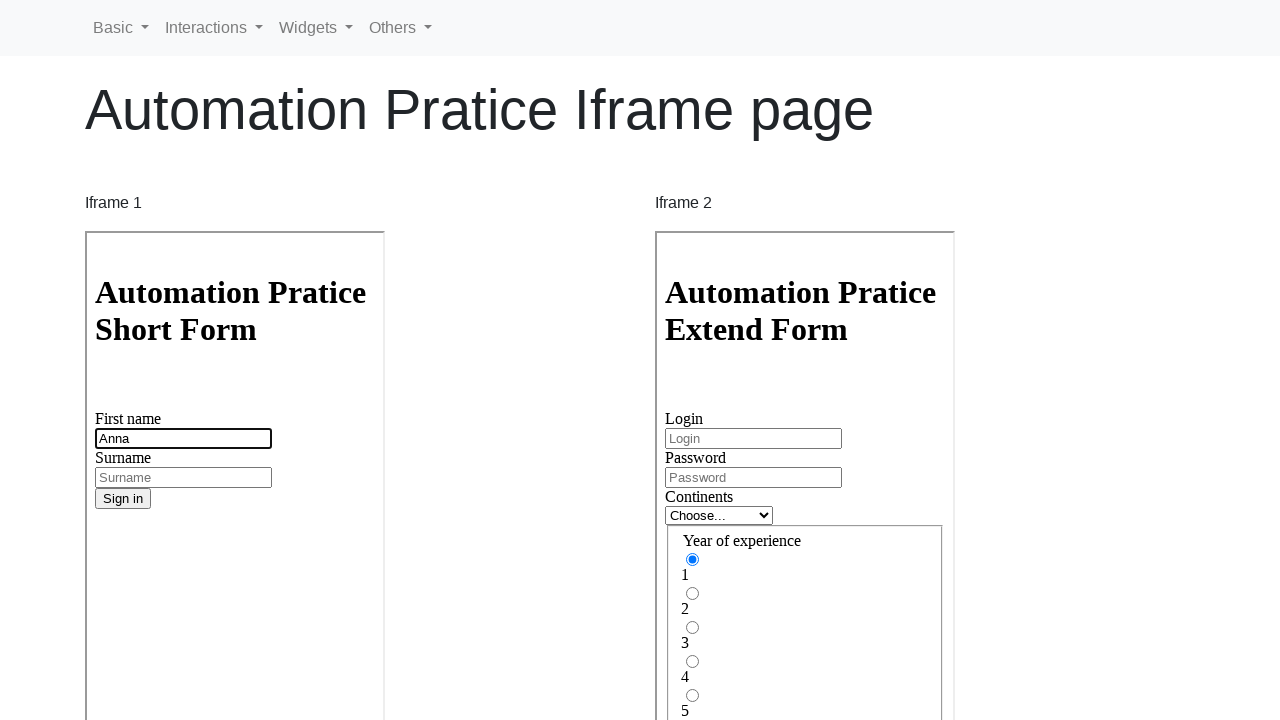

Filled last name 'Kowalska' in iframe1 on iframe[name='iframe1'] >> internal:control=enter-frame >> #inputSurname3
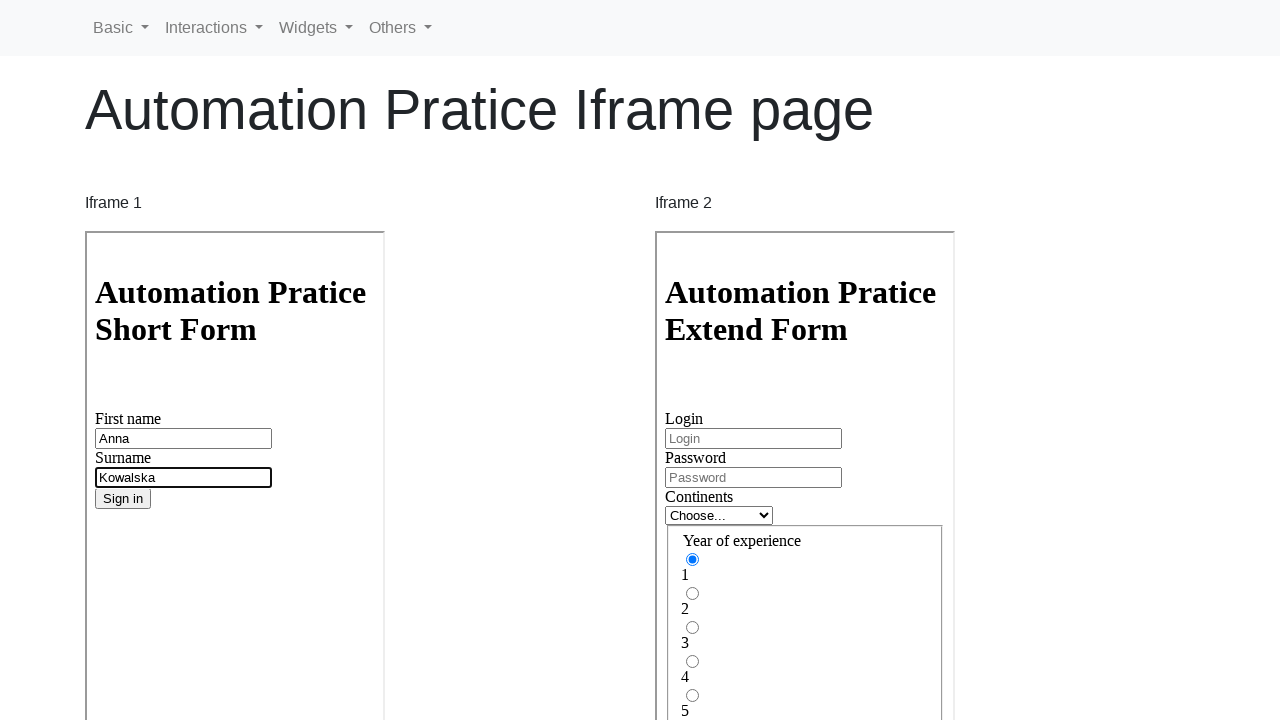

Clicked sign in button in iframe1 at (123, 499) on iframe[name='iframe1'] >> internal:control=enter-frame >> .btn-primary
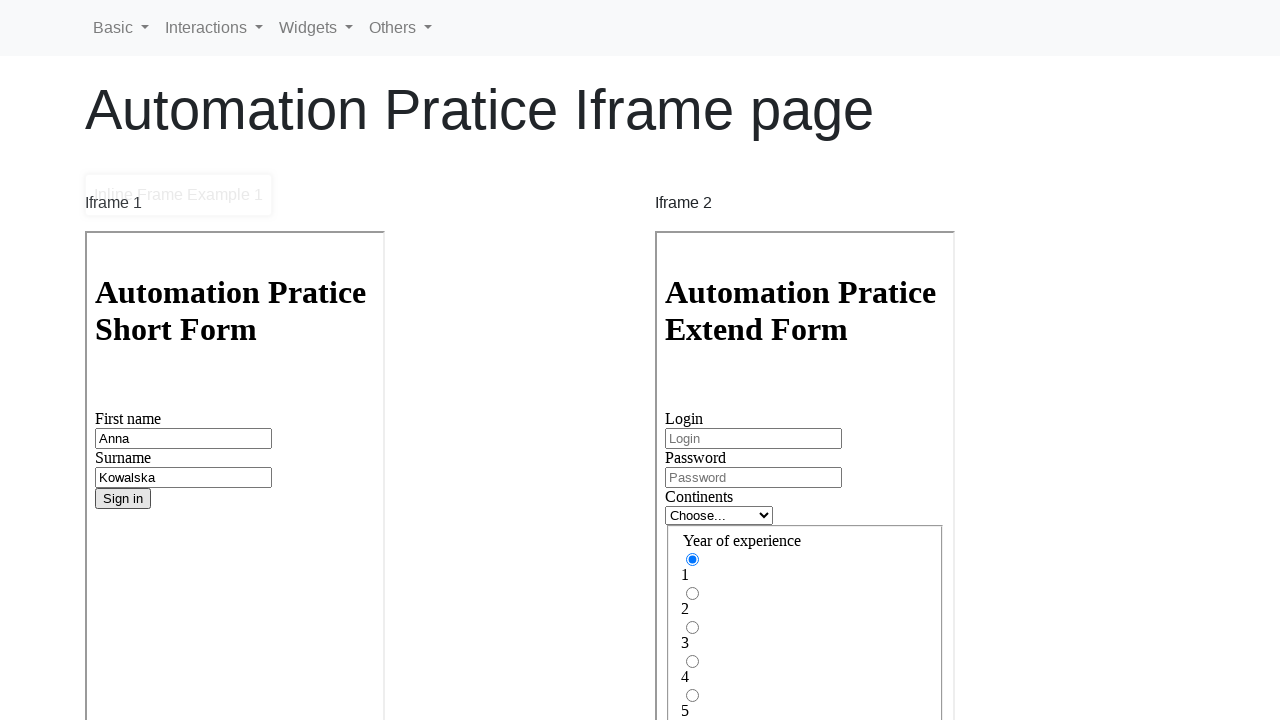

Located iframe2 element
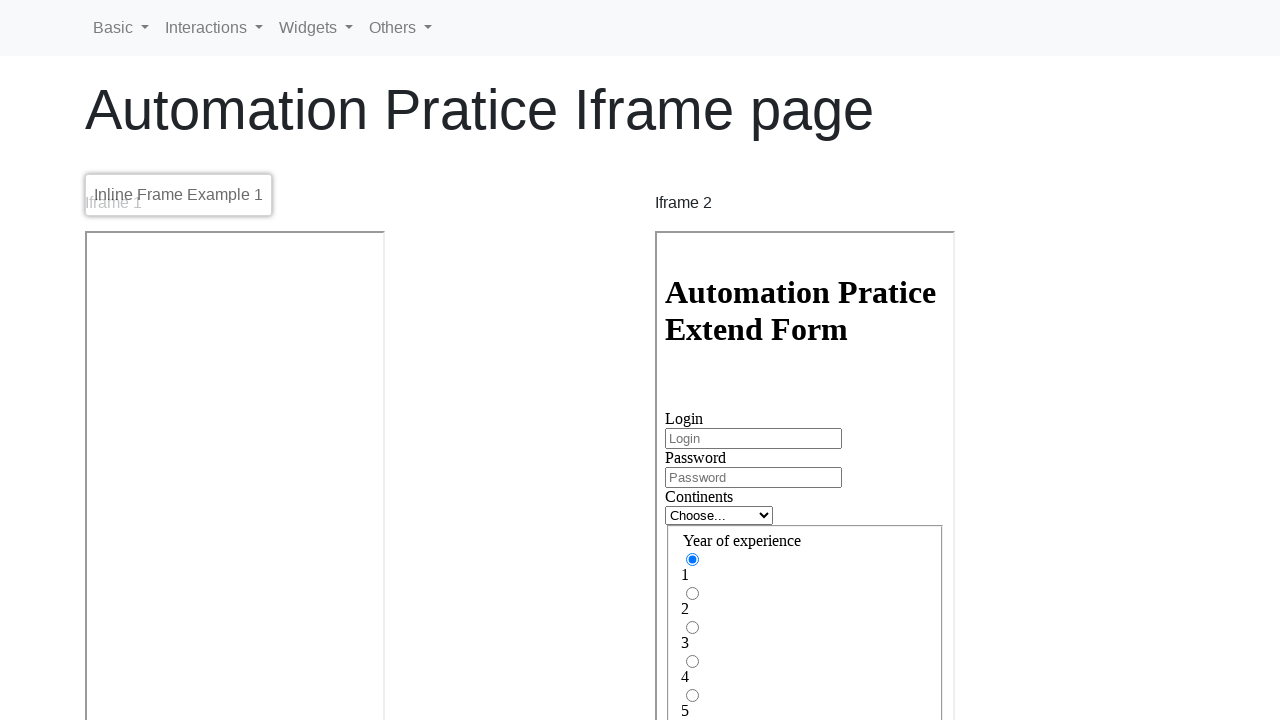

Filled login 'kowal2000' in iframe2 on iframe[name='iframe2'] >> internal:control=enter-frame >> #inputLogin
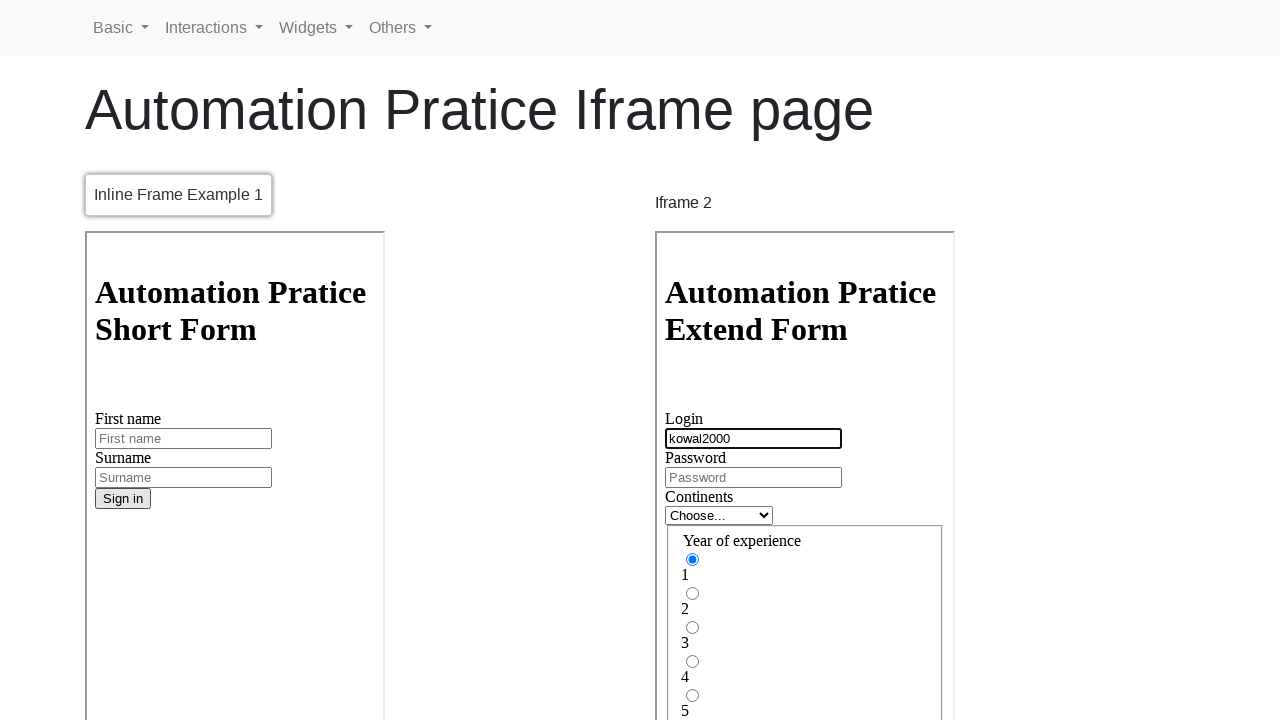

Filled password in iframe2 on iframe[name='iframe2'] >> internal:control=enter-frame >> #inputPassword
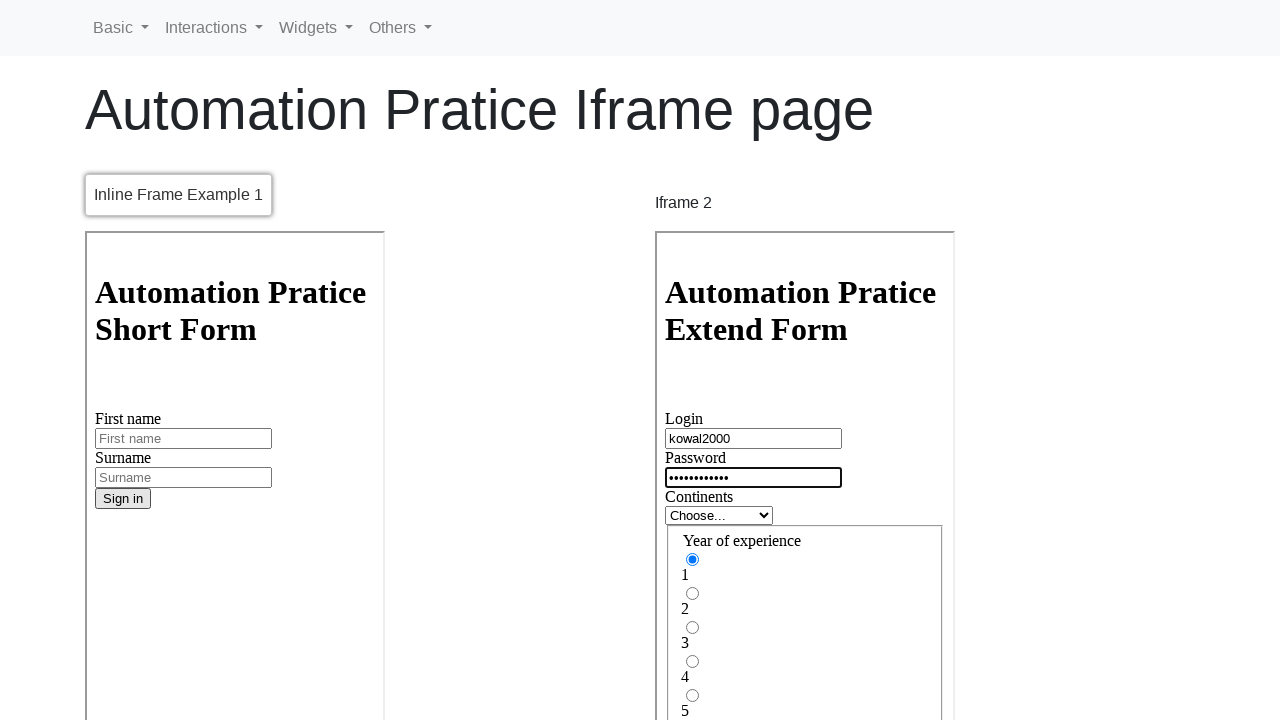

Selected 'antarctica' as continent in iframe2 on iframe[name='iframe2'] >> internal:control=enter-frame >> #inlineFormCustomSelec
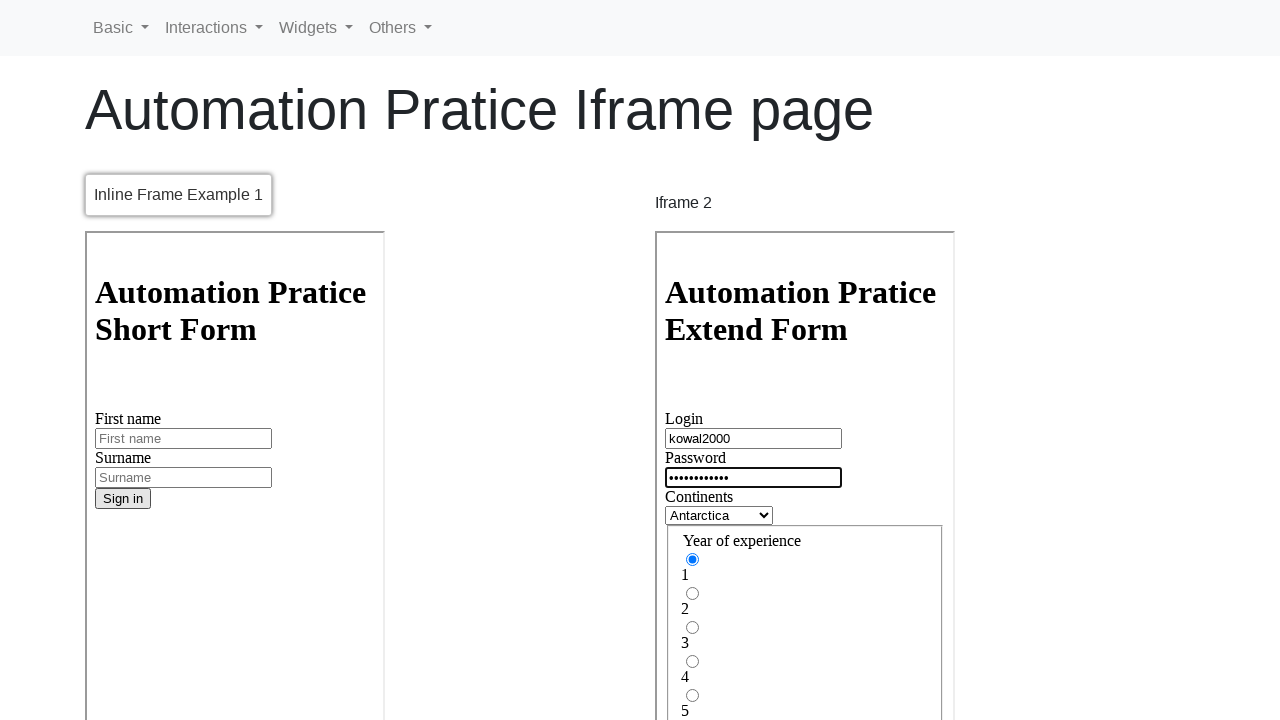

Clicked year of experience radio button in iframe2 at (692, 594) on iframe[name='iframe2'] >> internal:control=enter-frame >> #gridRadios2
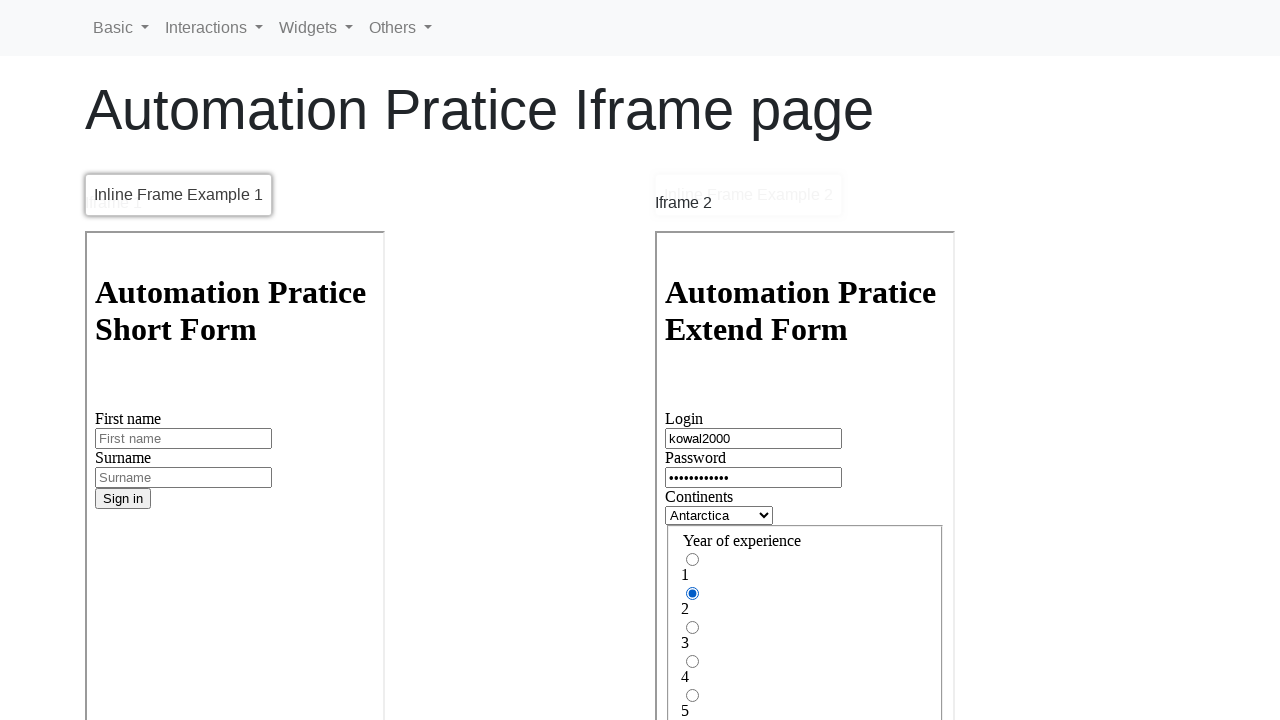

Clicked Basic button in main frame at (121, 28) on xpath=//a[contains(text(),'Basic')]
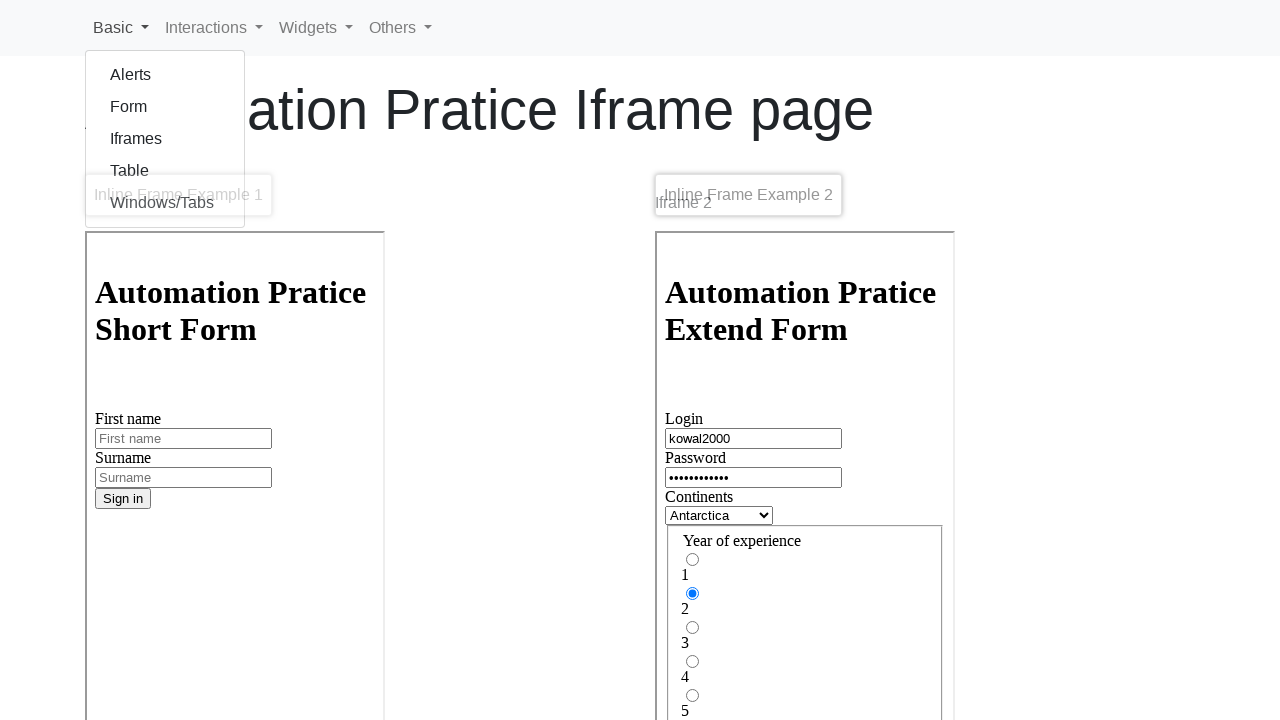

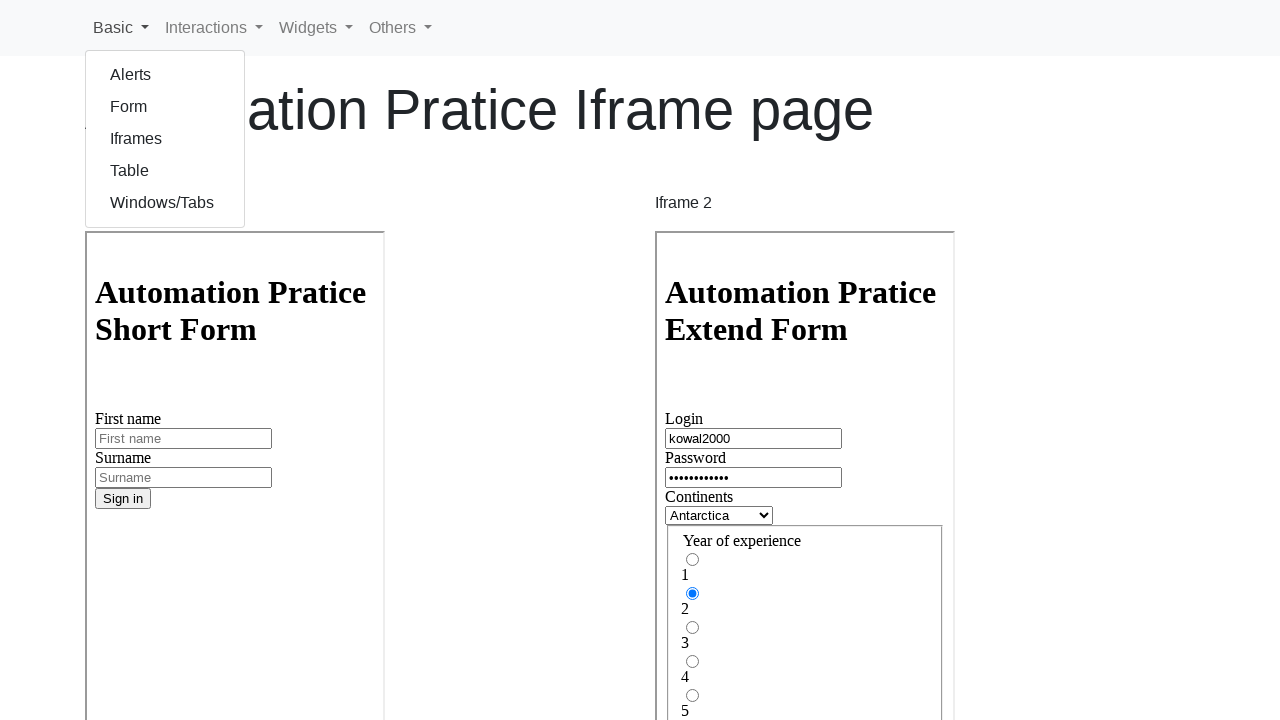